Simple navigation test that loads the Aha platform homepage

Starting URL: http://www.codeaha.com/

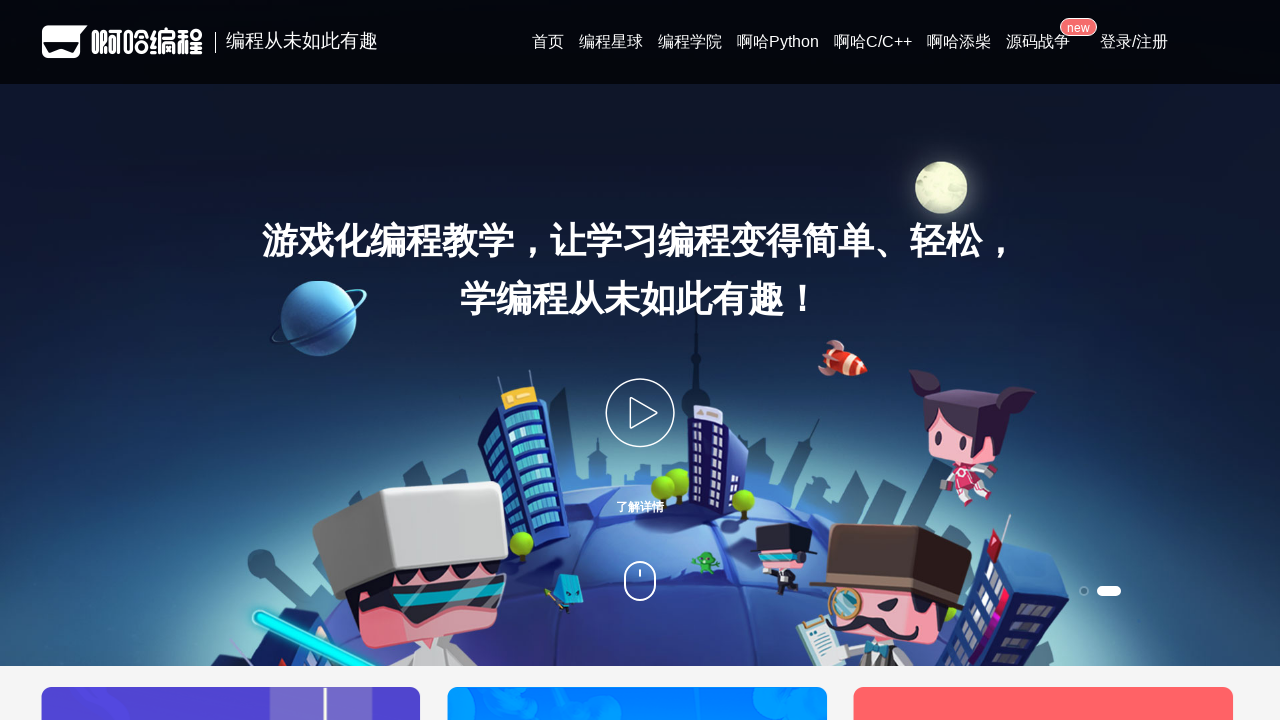

Waited for page to reach networkidle state on Aha platform homepage
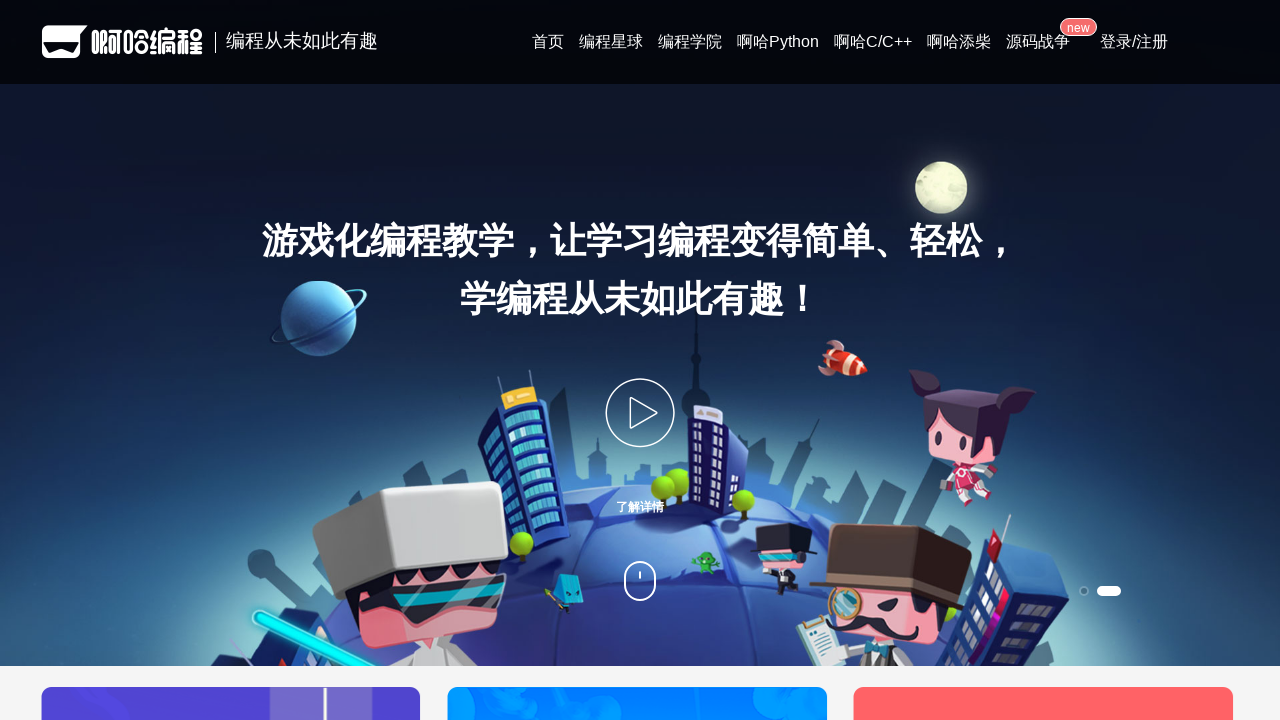

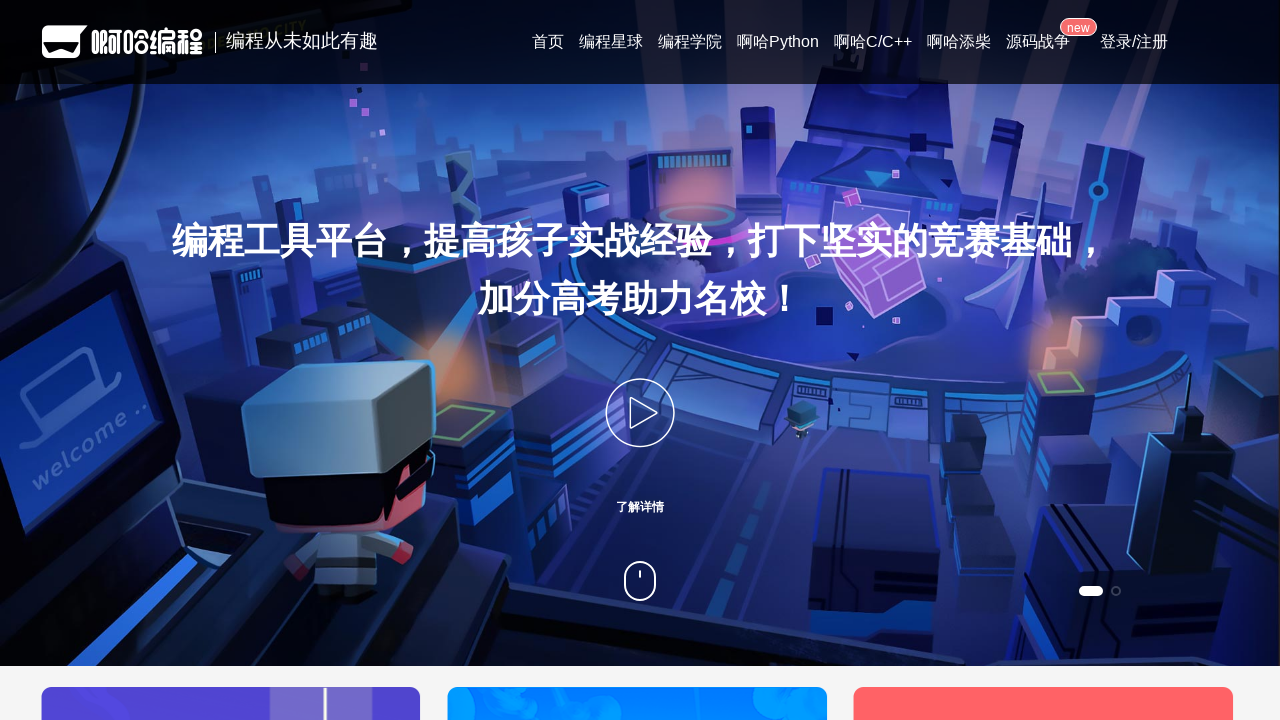